Tests marking all todo items as completed using the toggle all checkbox

Starting URL: https://demo.playwright.dev/todomvc

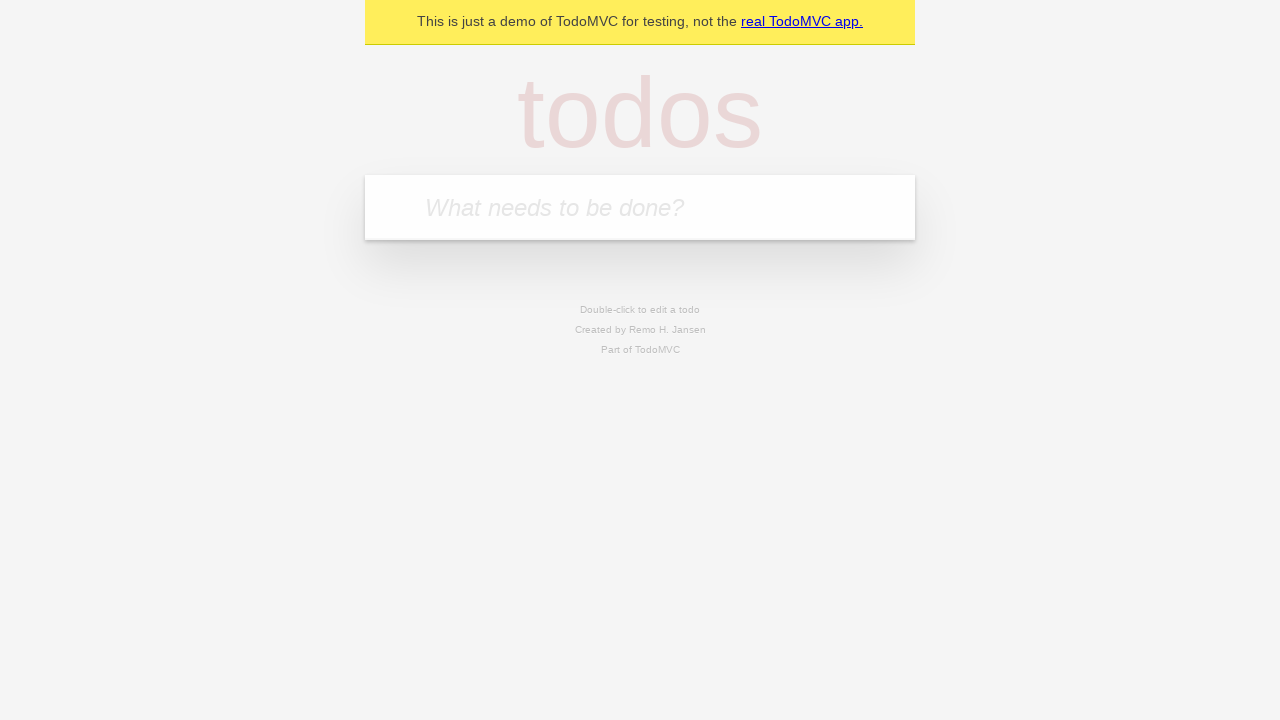

Filled todo input with 'buy some cheese' on internal:attr=[placeholder="What needs to be done?"i]
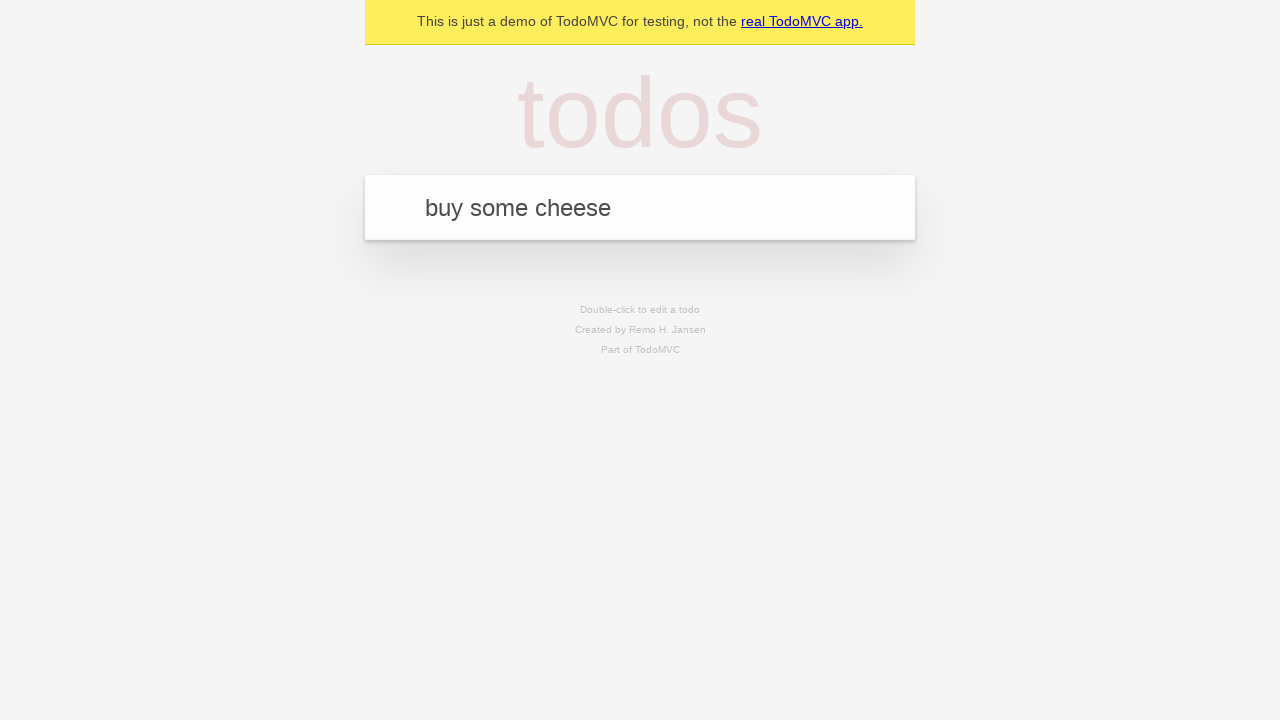

Pressed Enter to add first todo item on internal:attr=[placeholder="What needs to be done?"i]
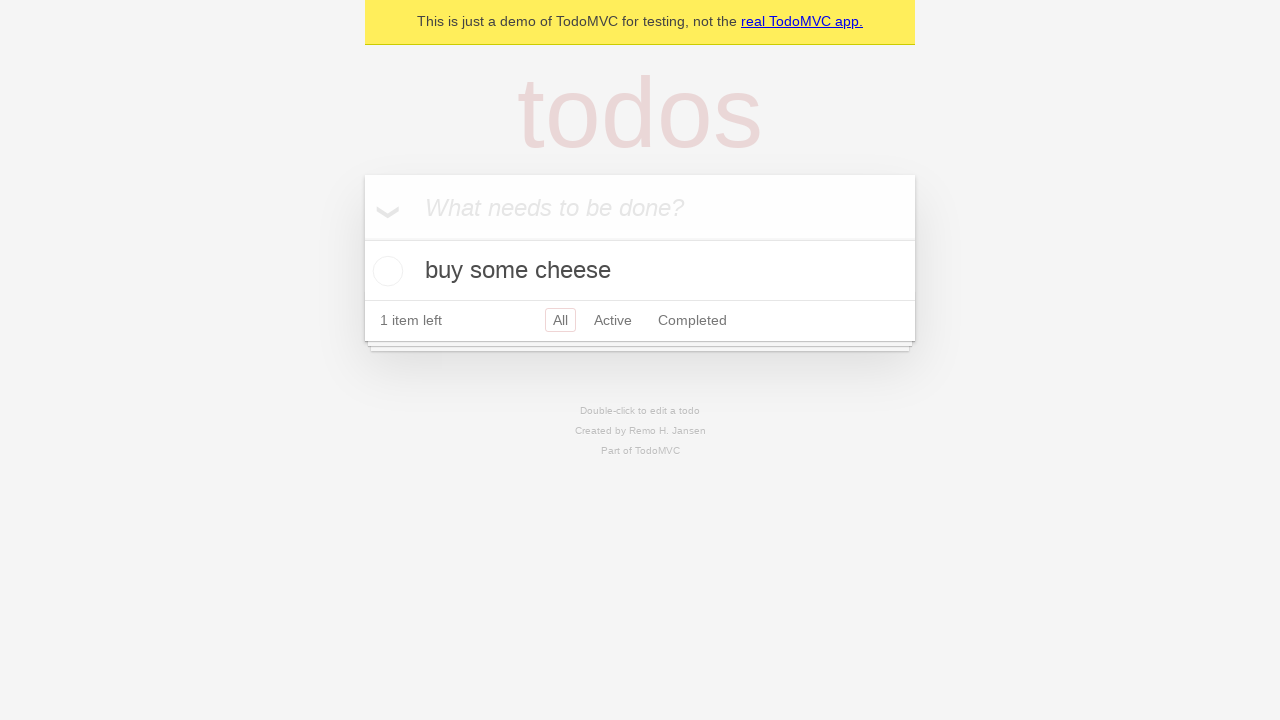

Filled todo input with 'feed the cat' on internal:attr=[placeholder="What needs to be done?"i]
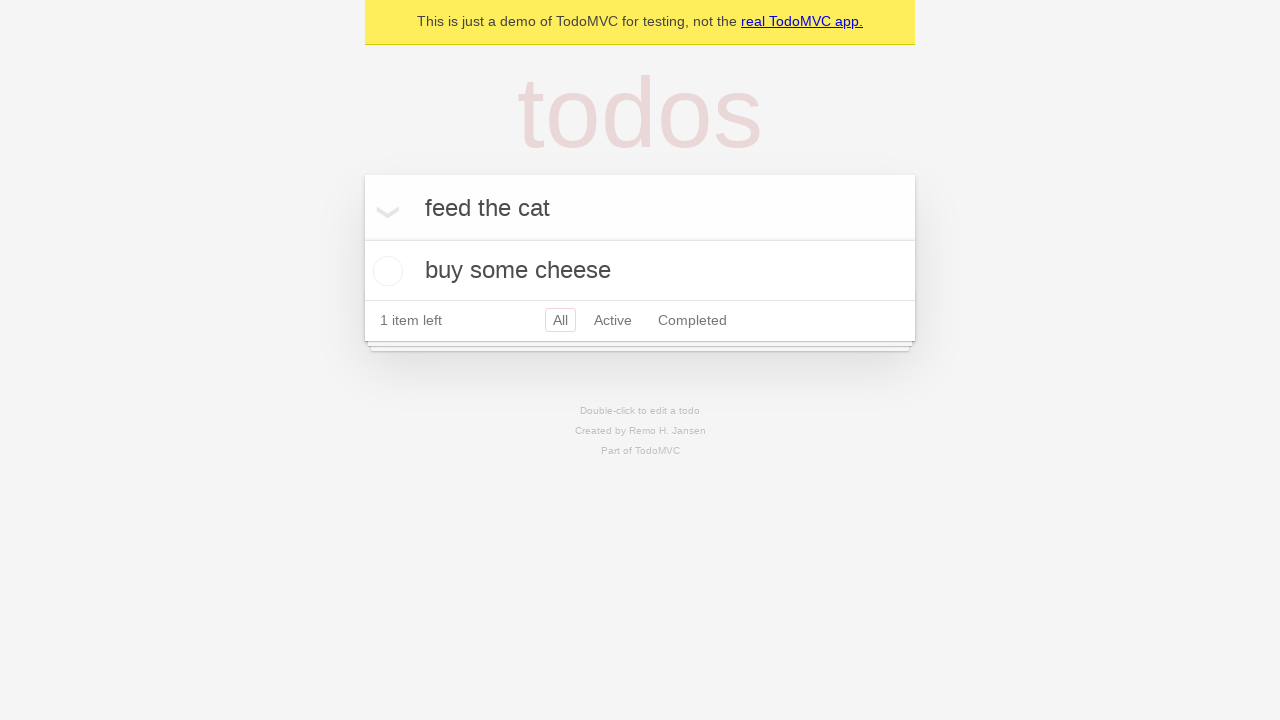

Pressed Enter to add second todo item on internal:attr=[placeholder="What needs to be done?"i]
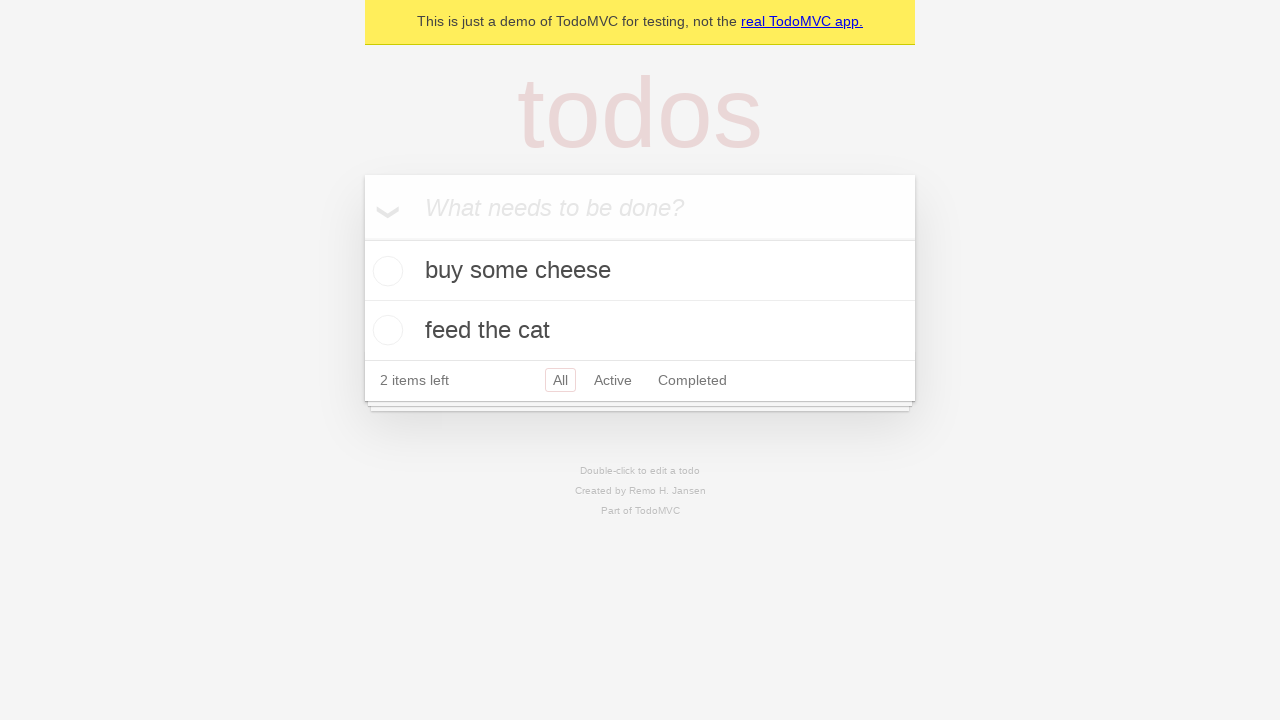

Filled todo input with 'book a doctors appointment' on internal:attr=[placeholder="What needs to be done?"i]
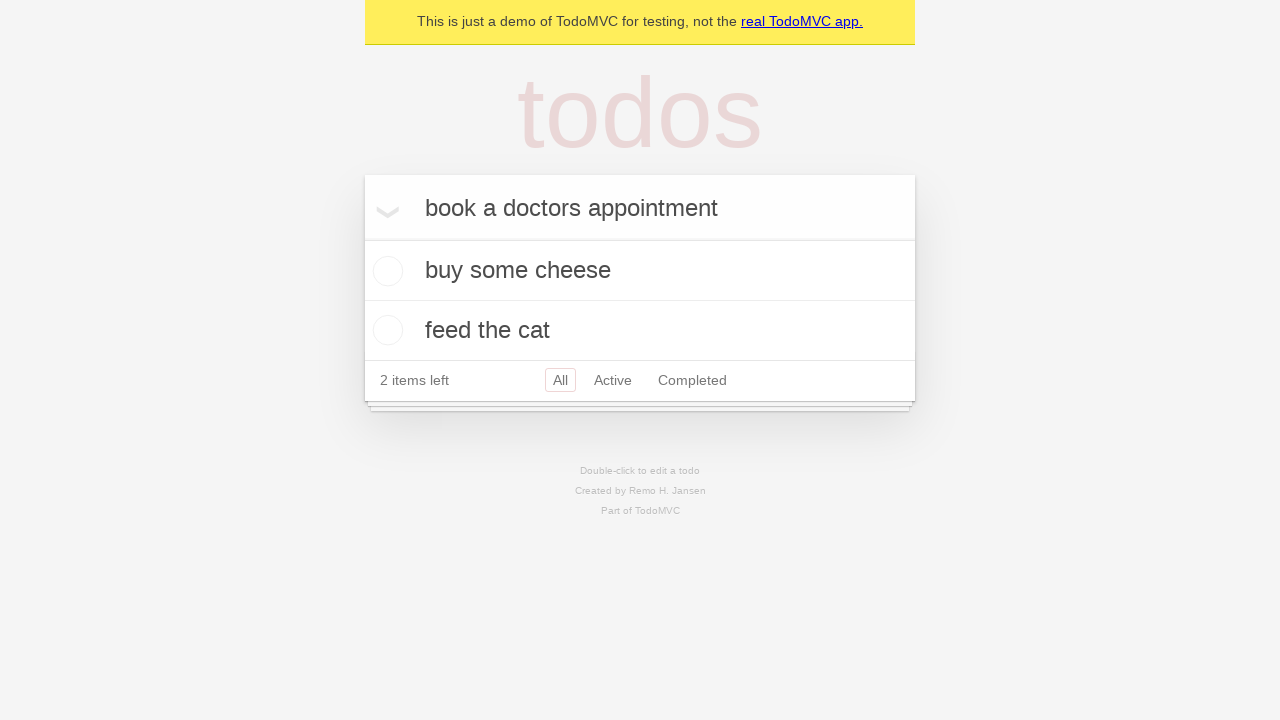

Pressed Enter to add third todo item on internal:attr=[placeholder="What needs to be done?"i]
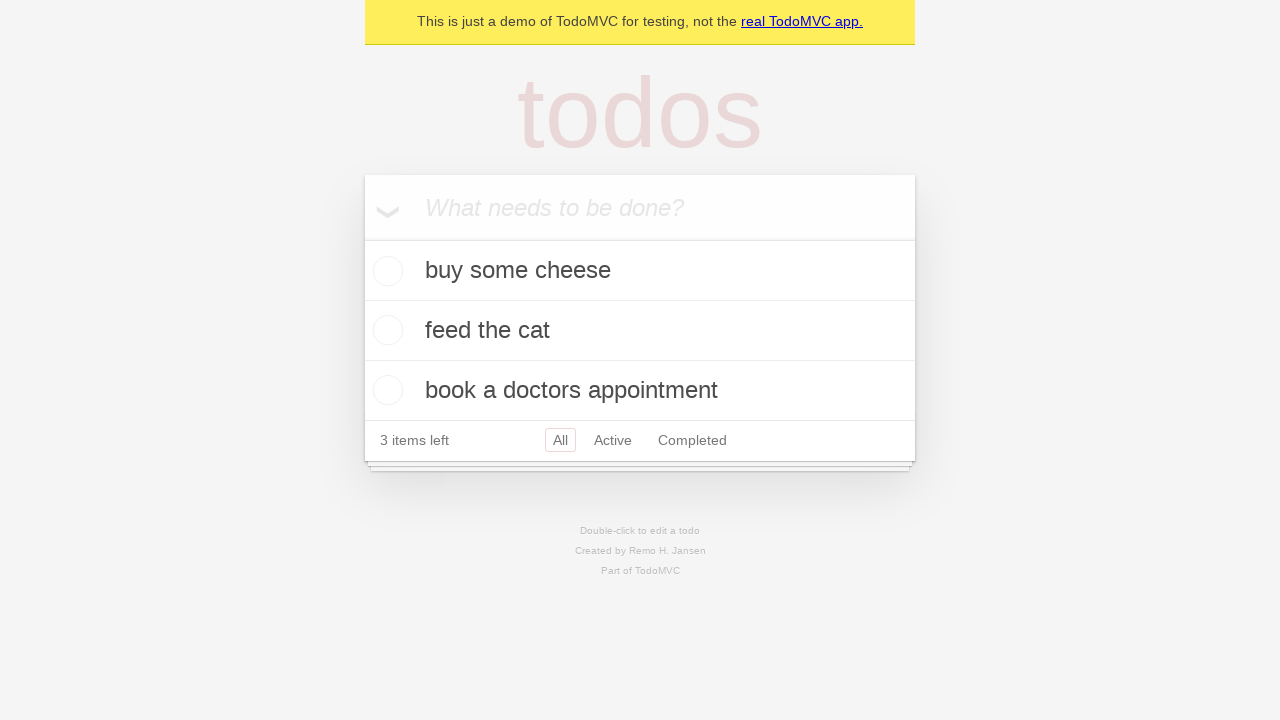

Clicked 'Mark all as complete' toggle checkbox at (362, 238) on internal:label="Mark all as complete"i
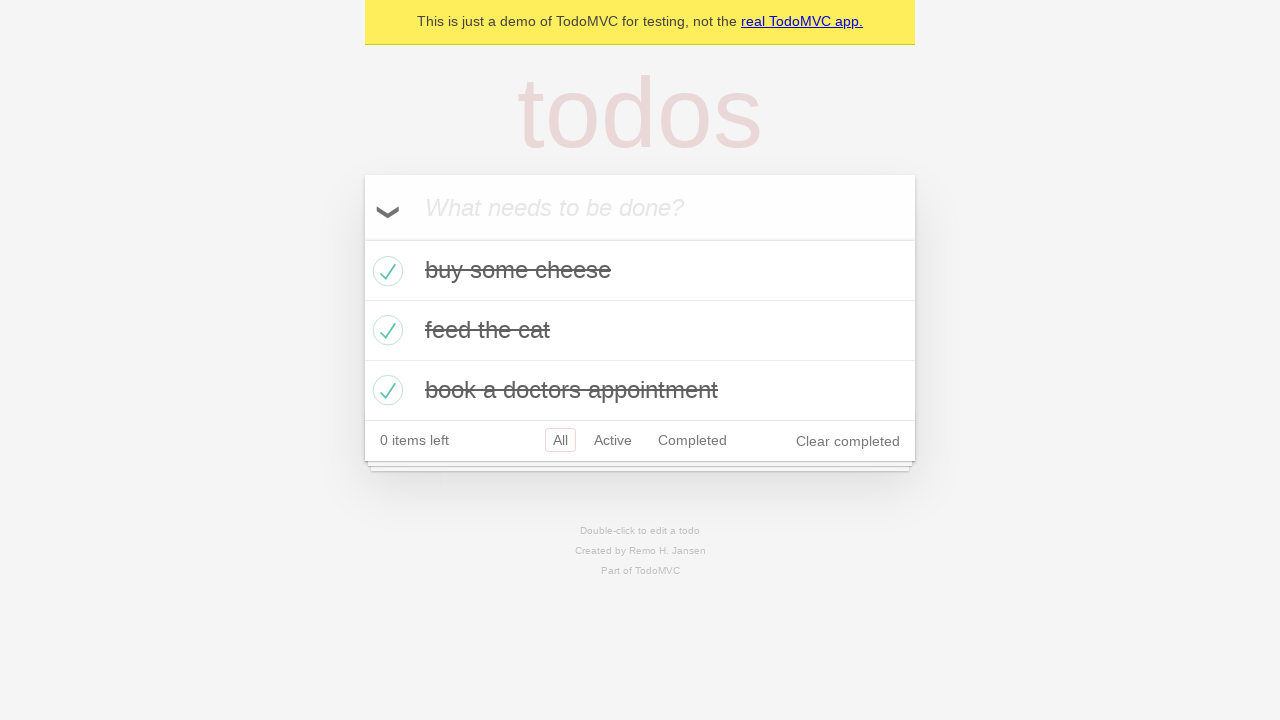

Waited for all todo items to be marked as completed
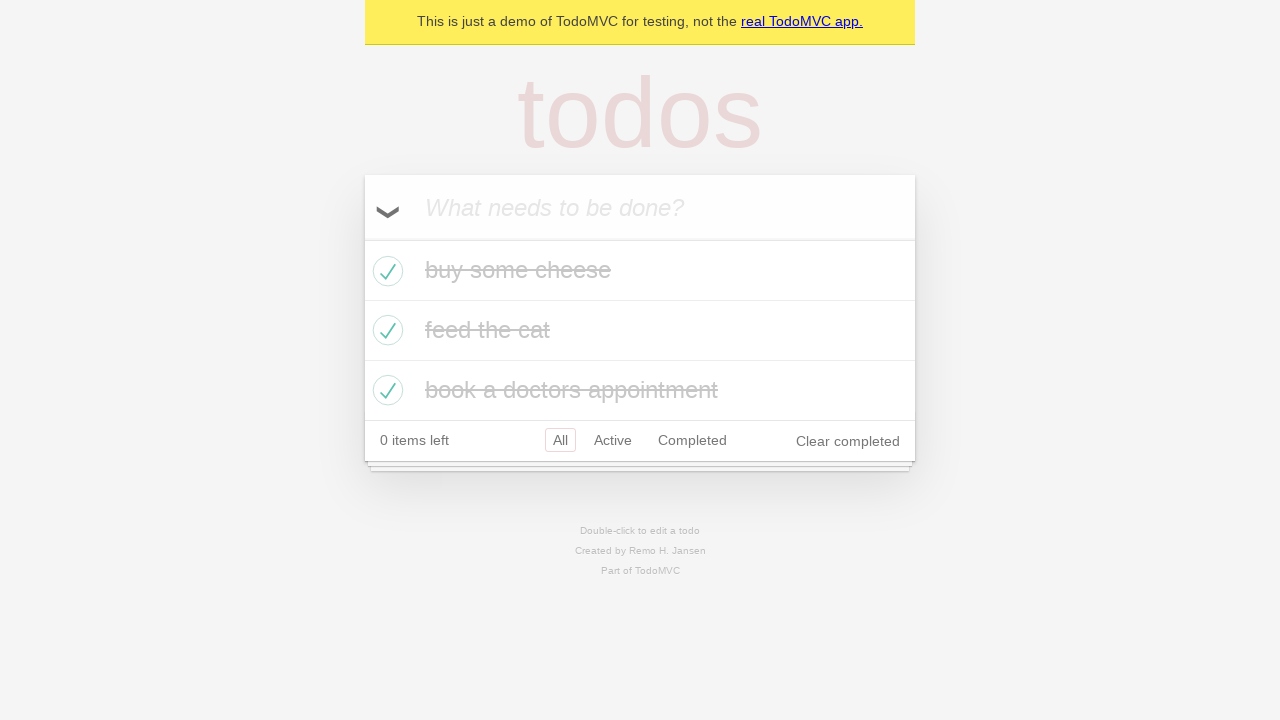

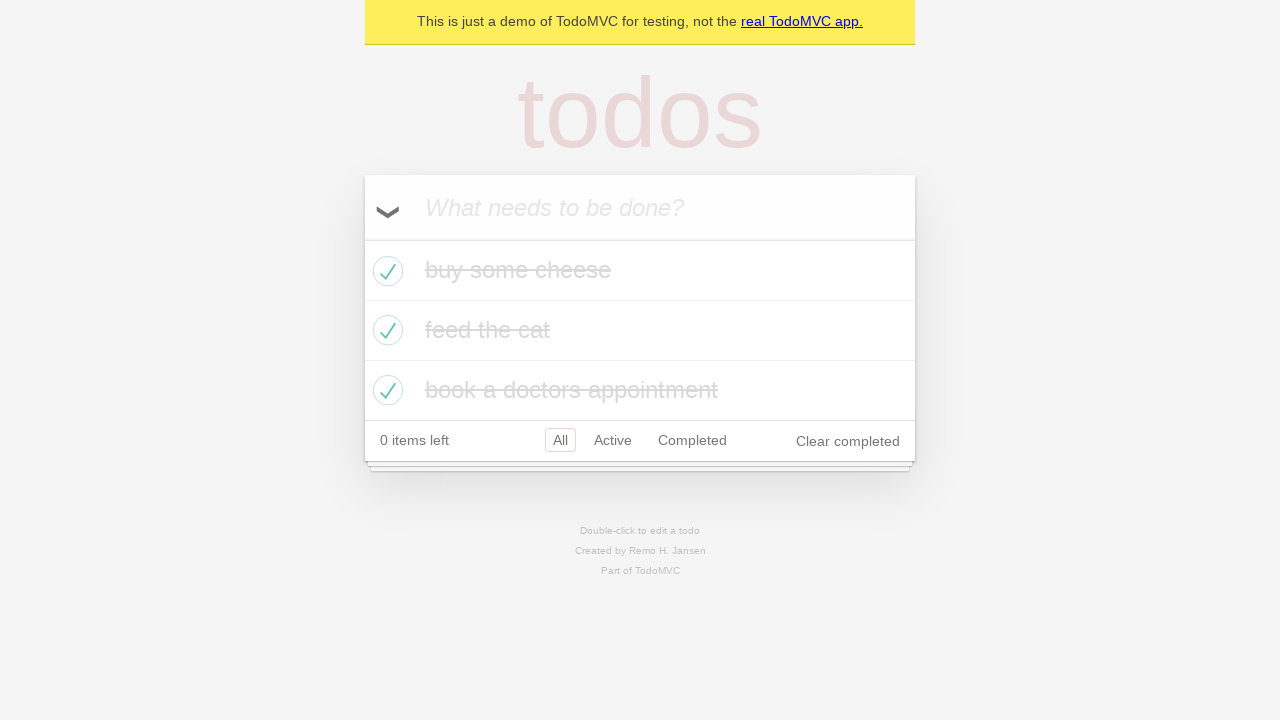